Navigates to a Perplexity AI profile page and waits for the page content to load

Starting URL: https://pplx.ai/alenpros

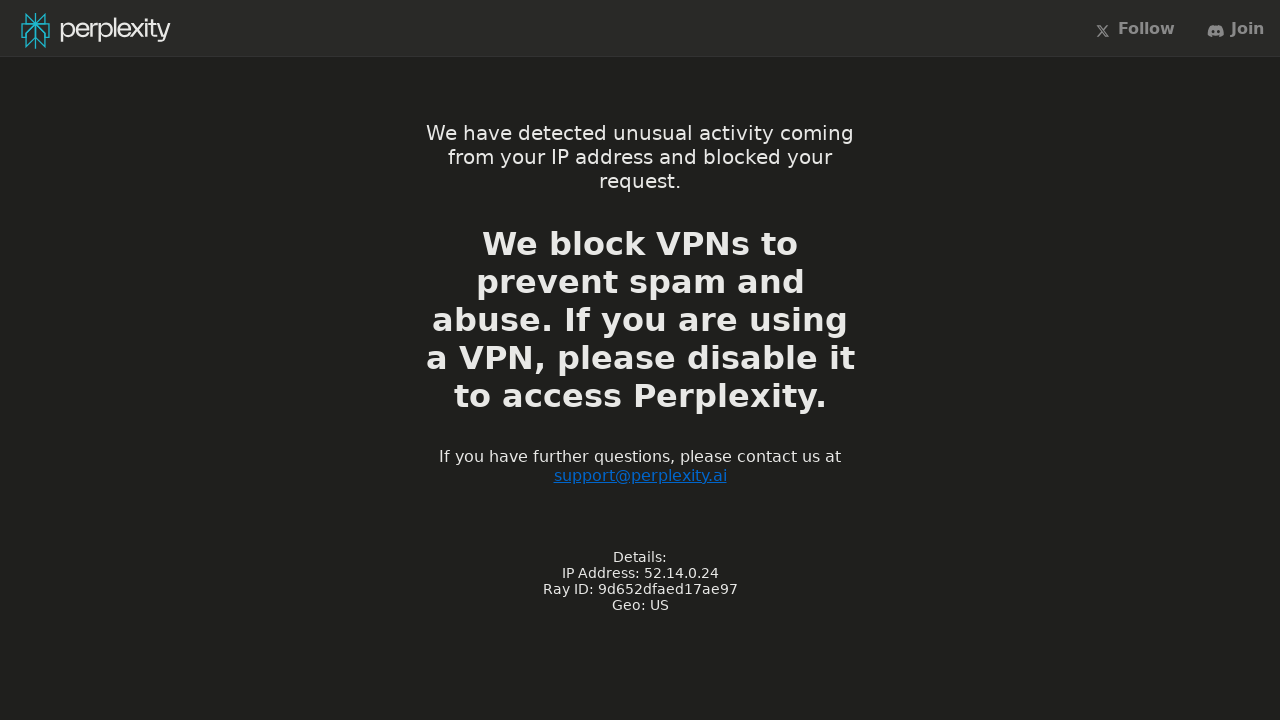

Navigated to Perplexity AI profile page for user 'alenpros'
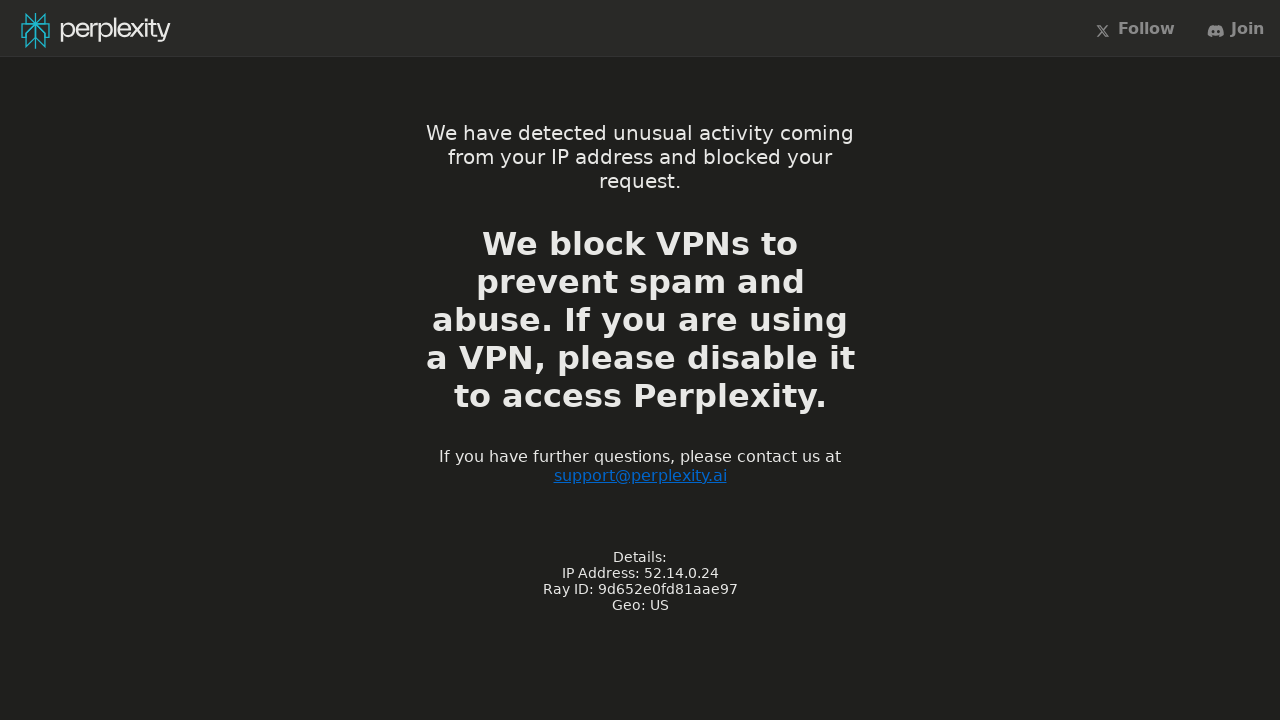

Page DOM content fully loaded
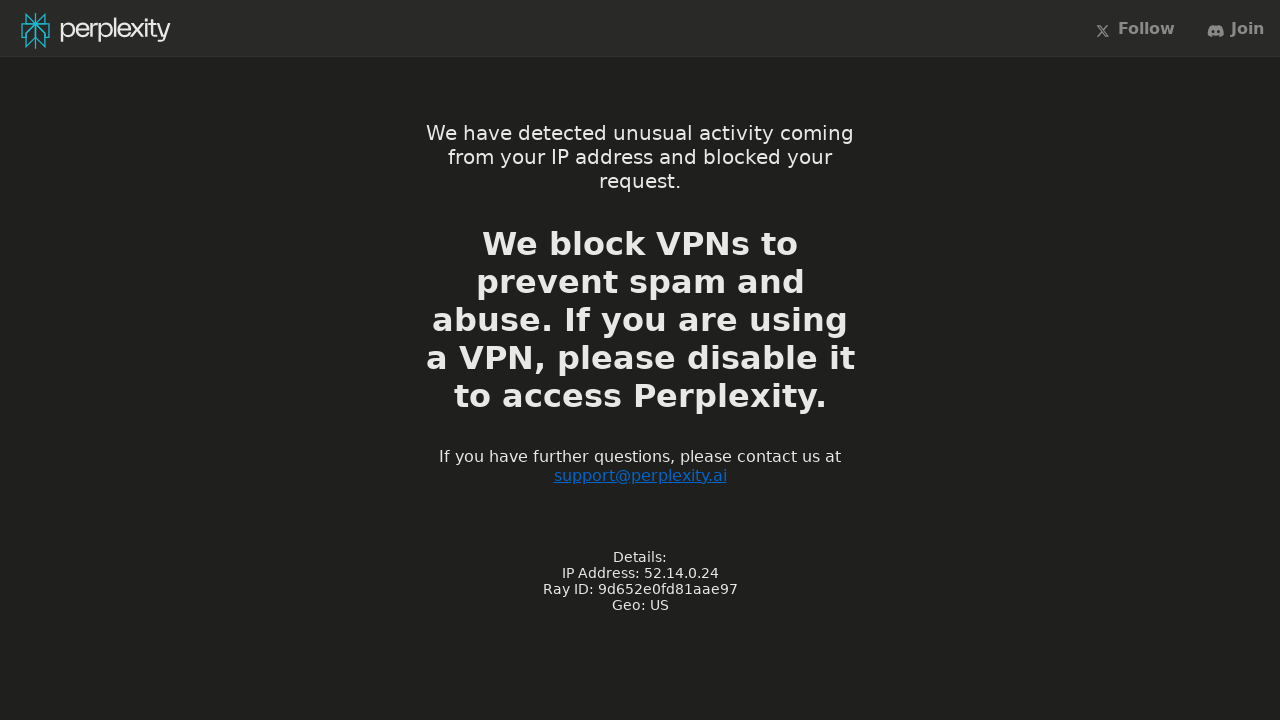

Main page content loaded and body element is visible
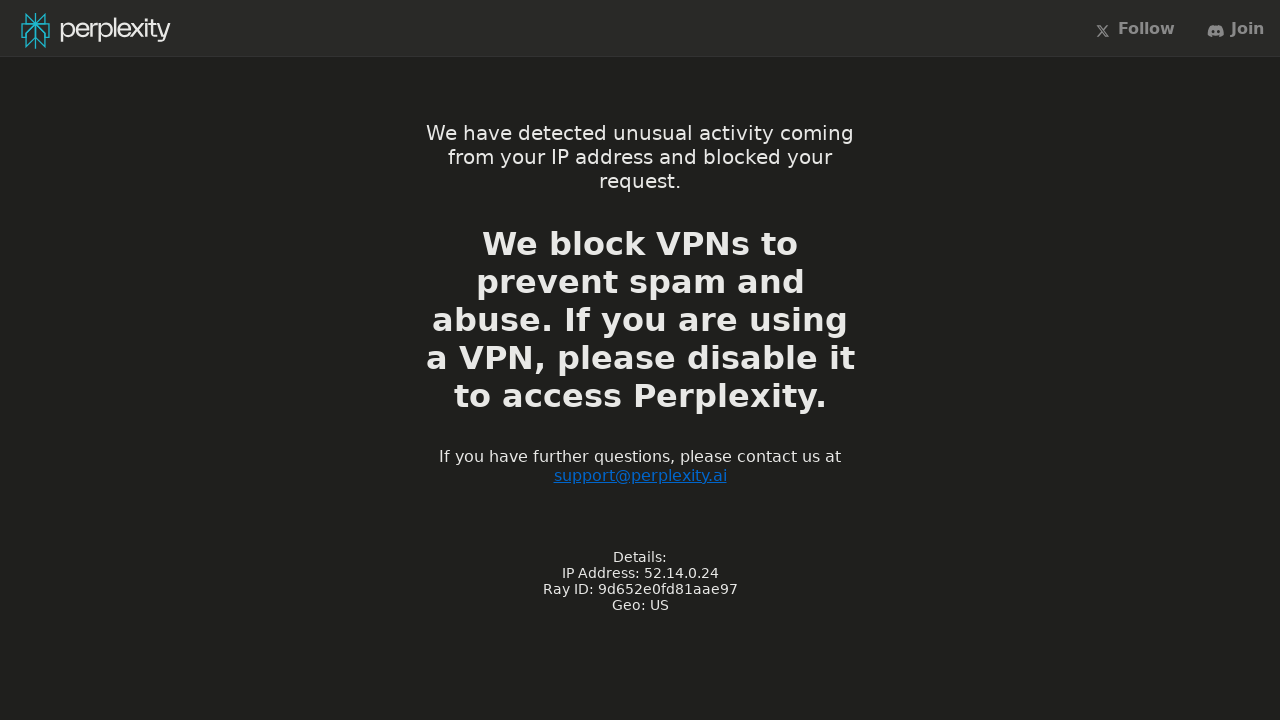

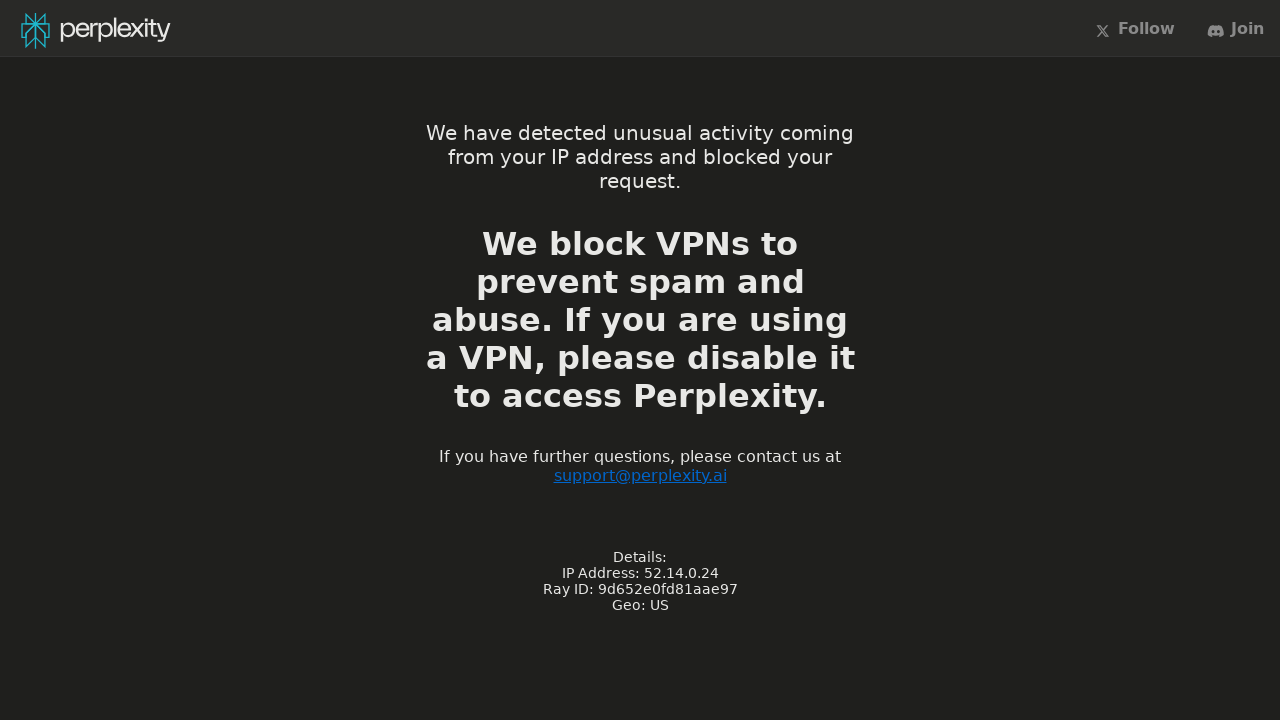